Tests the Challenging DOM page by navigating to it, clicking a button, and verifying the canvas element changes by taking screenshots before and after the button click.

Starting URL: https://the-internet.herokuapp.com/

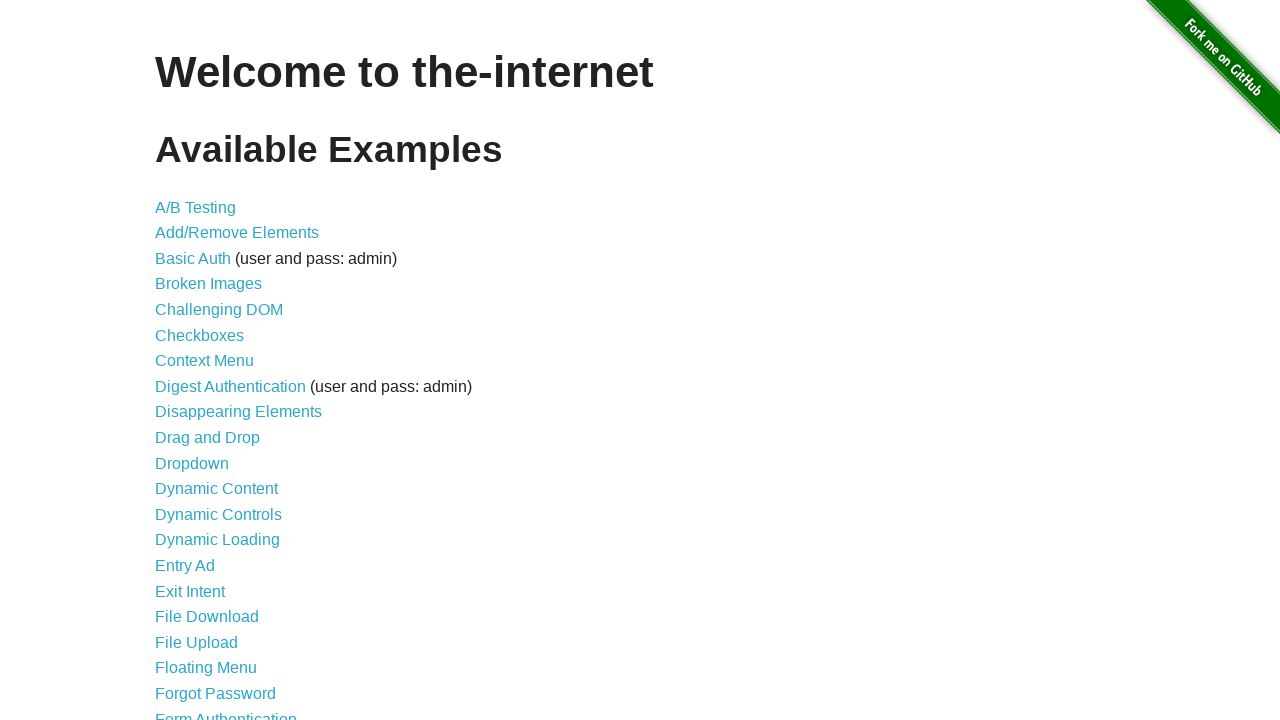

Clicked on the Challenging DOM link at (219, 310) on a[href='/challenging_dom']
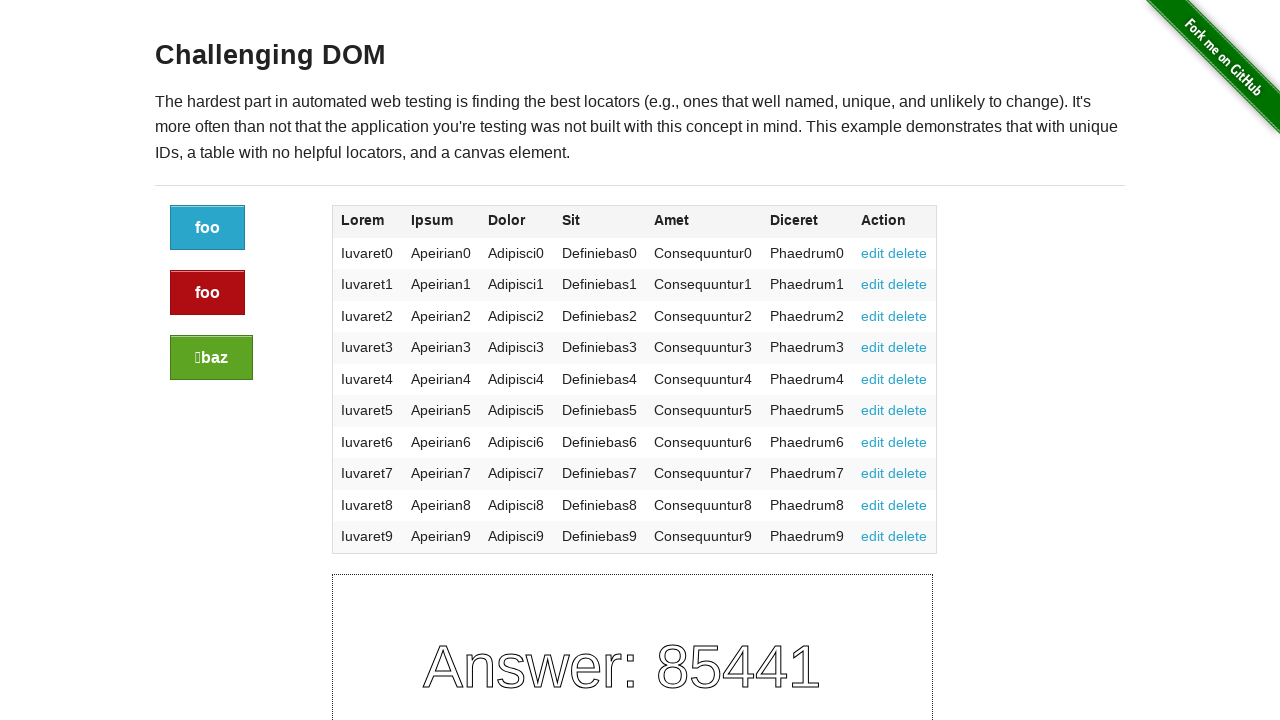

Challenging DOM page loaded with canvas element visible
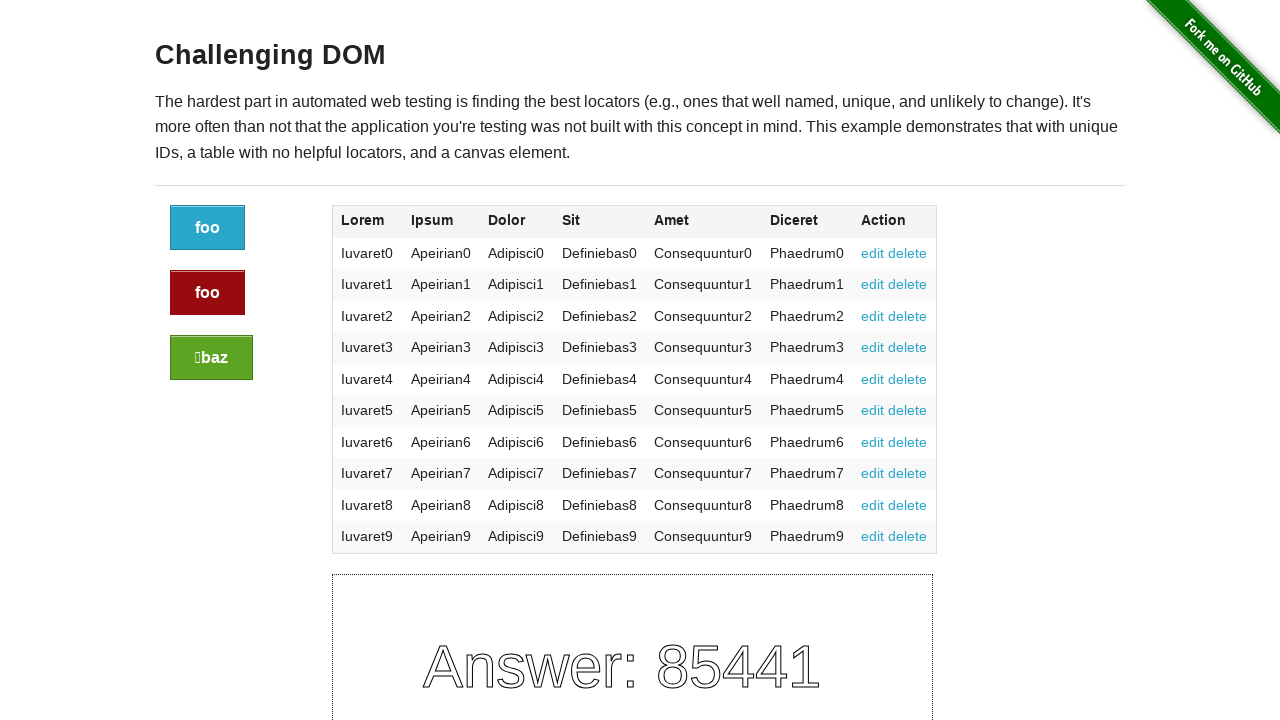

Captured canvas screenshot before button click
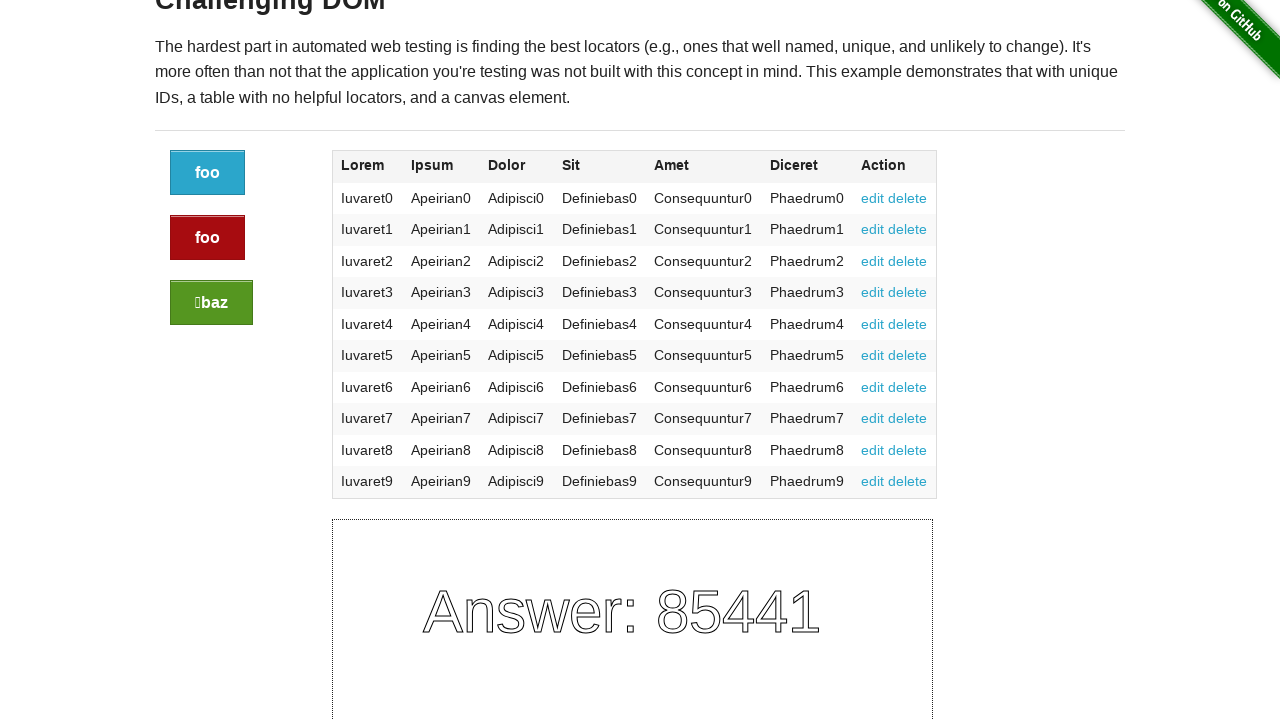

Clicked the 'foo' button
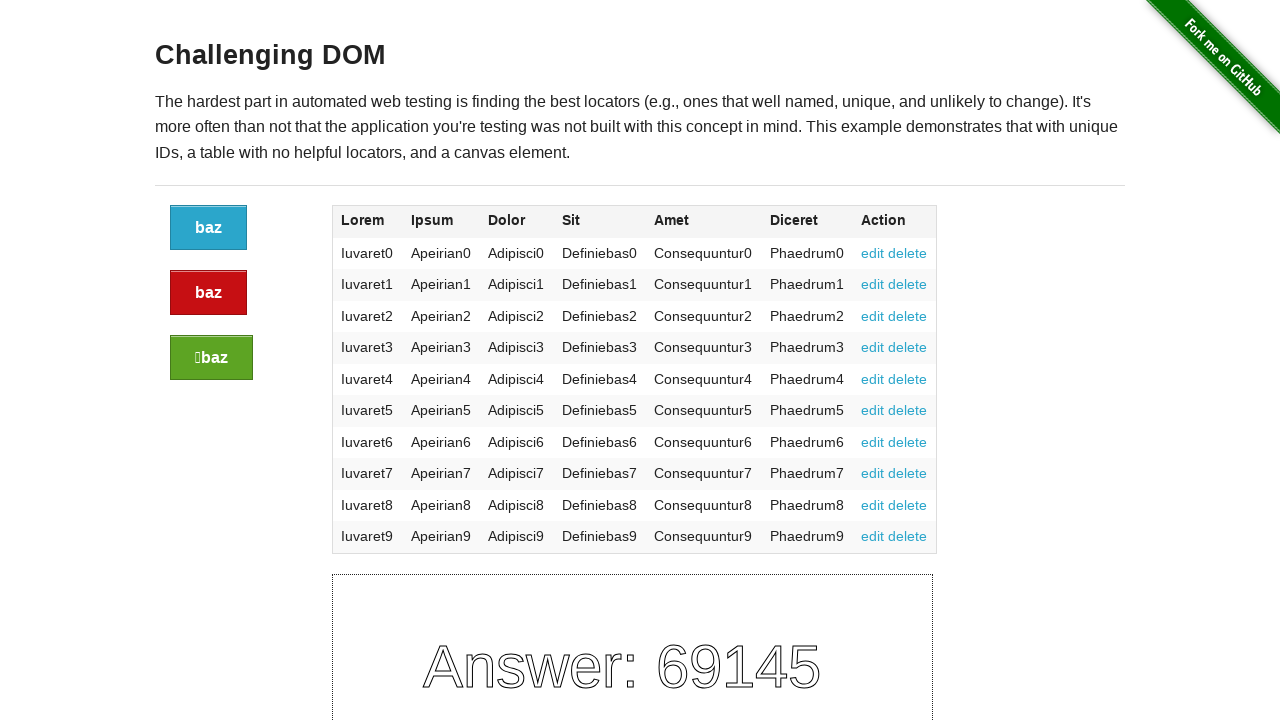

Waited 500ms for canvas to update at (208, 173) on a.button:has-text('foo')
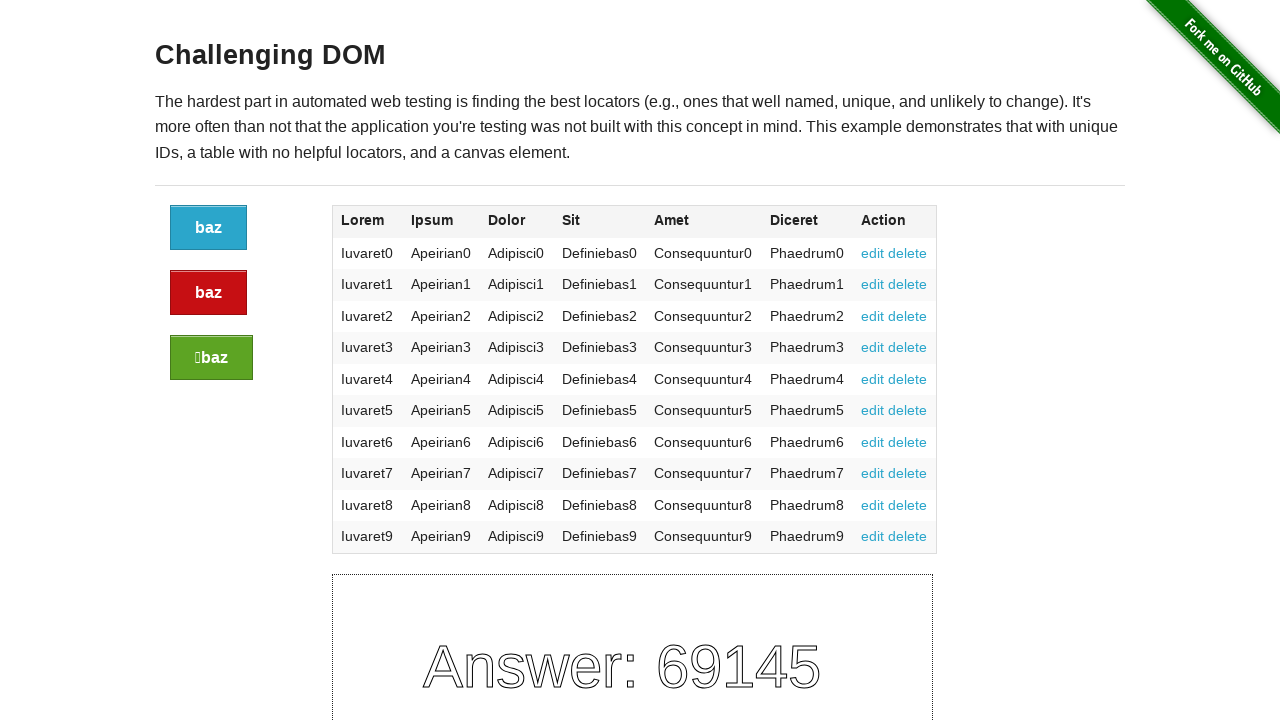

Captured canvas screenshot after button click
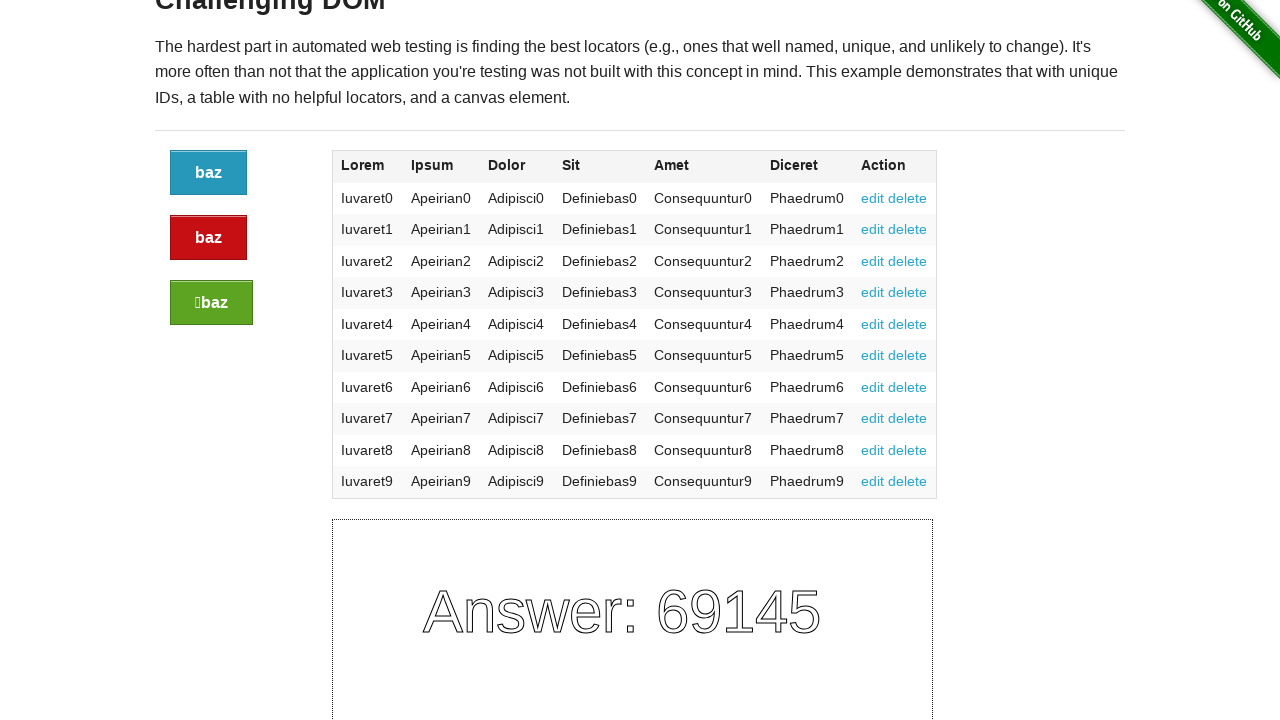

Verified 'before' screenshot was created and not empty
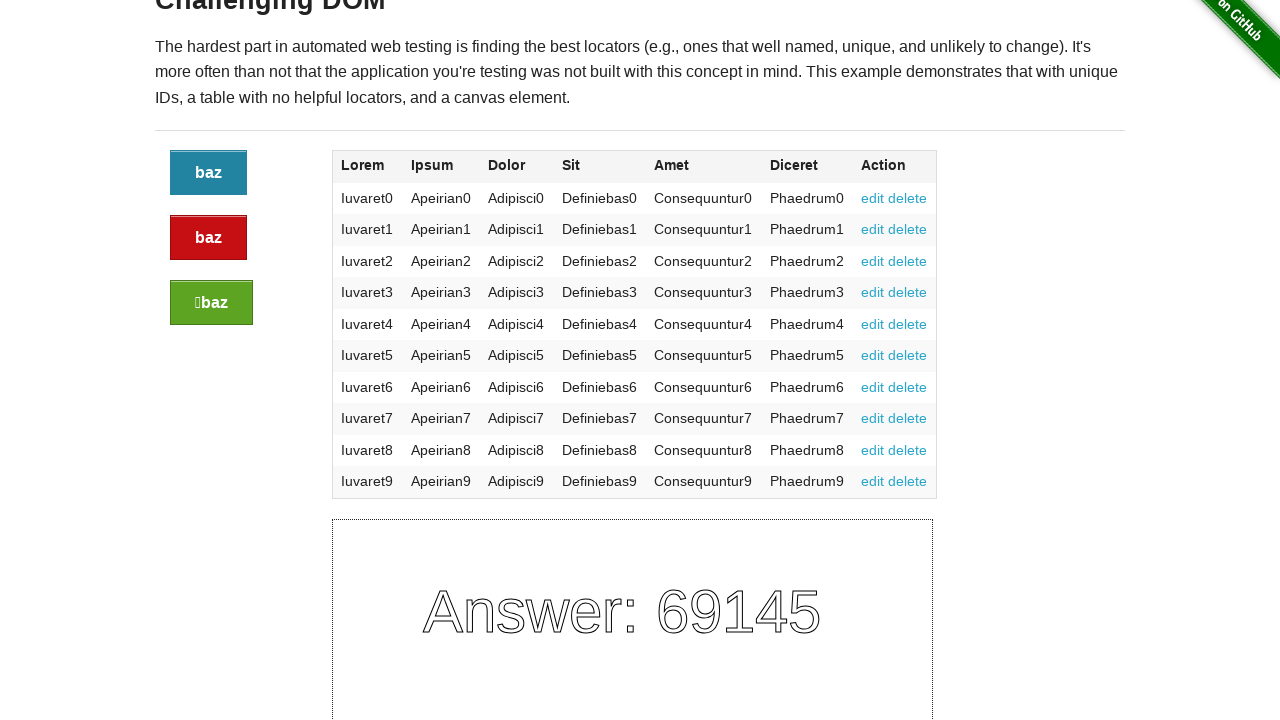

Verified 'after' screenshot was created and not empty
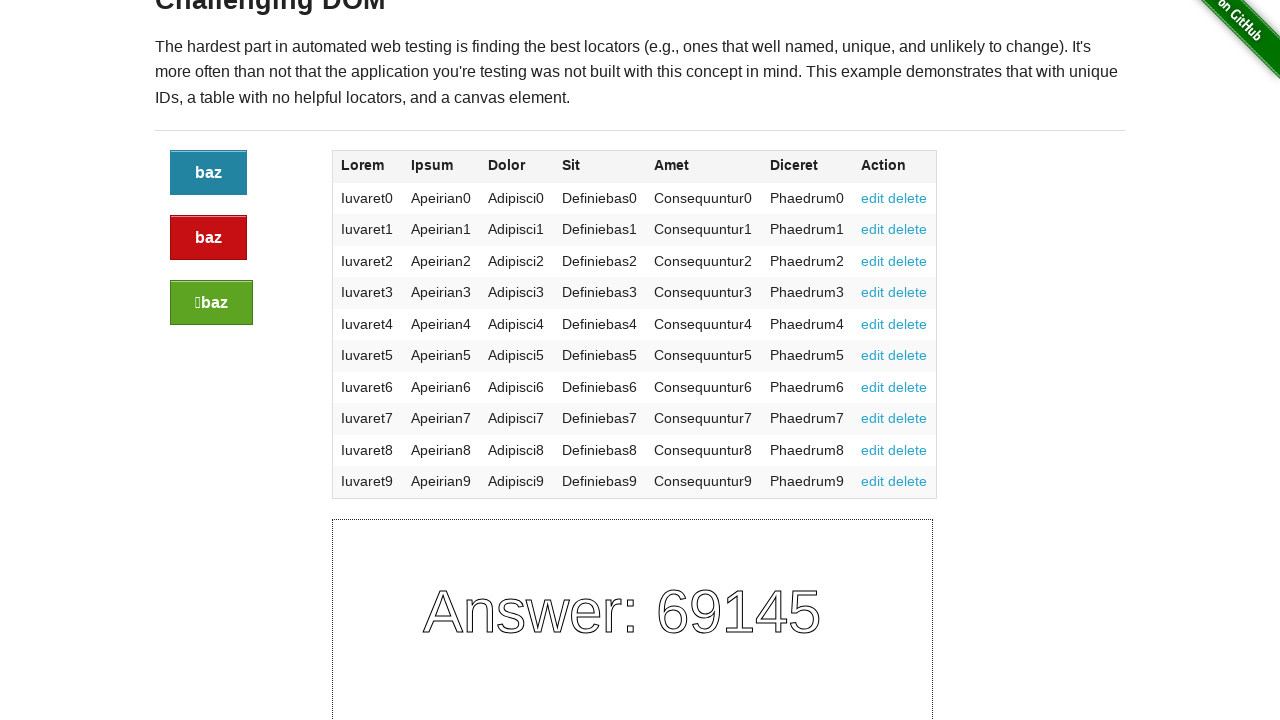

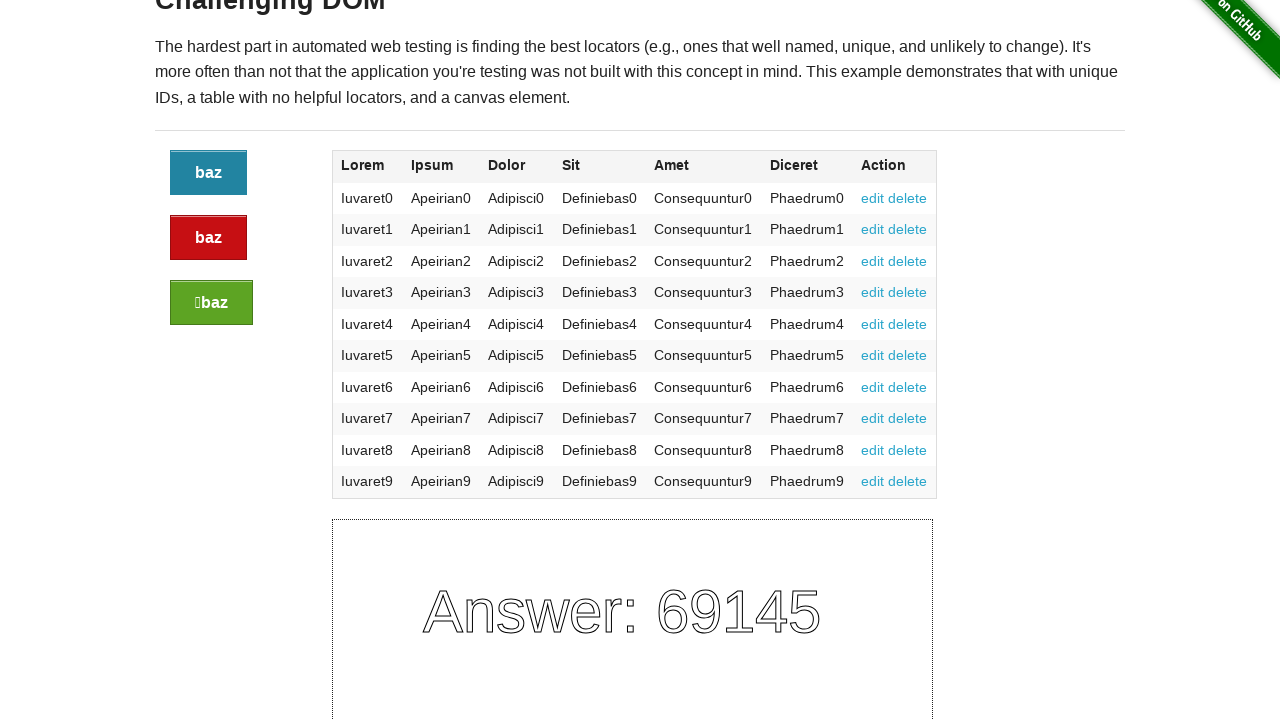